Tests the add/remove elements functionality by clicking the "Add Element" button five times and verifying that five "Delete" buttons are created on the page.

Starting URL: http://the-internet.herokuapp.com/add_remove_elements/

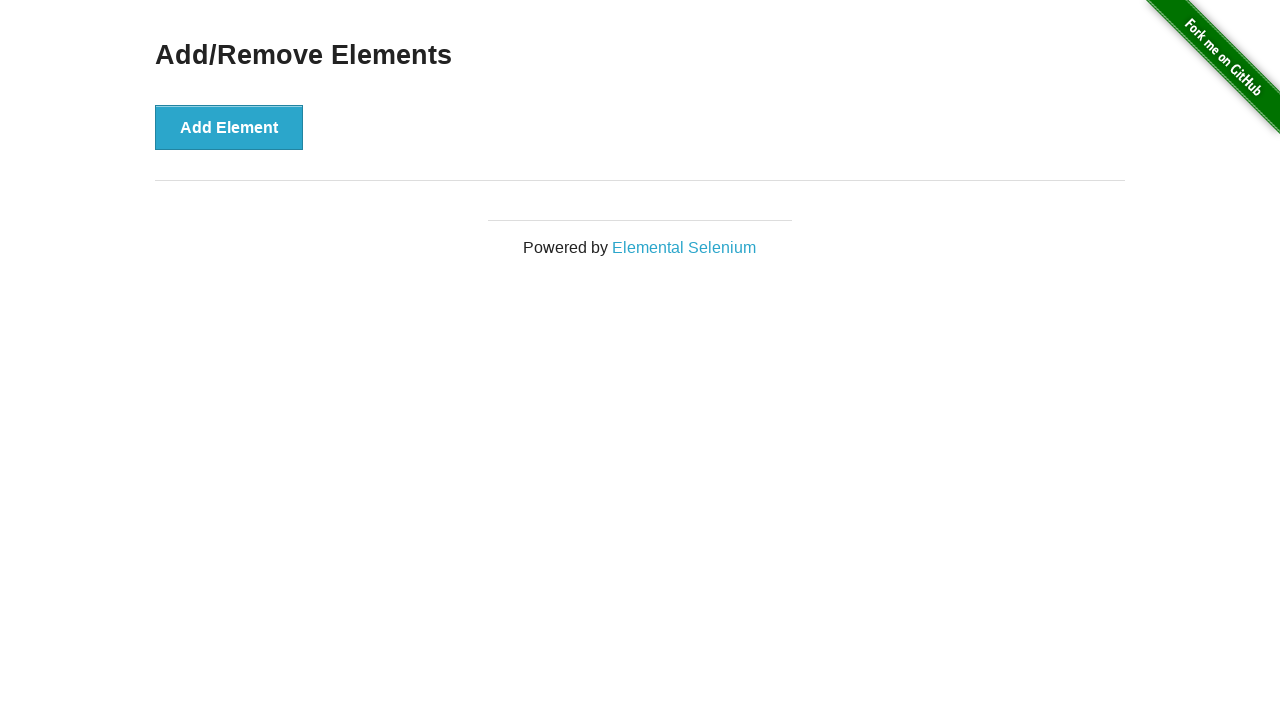

Clicked 'Add Element' button at (229, 127) on xpath=//button[text()="Add Element"]
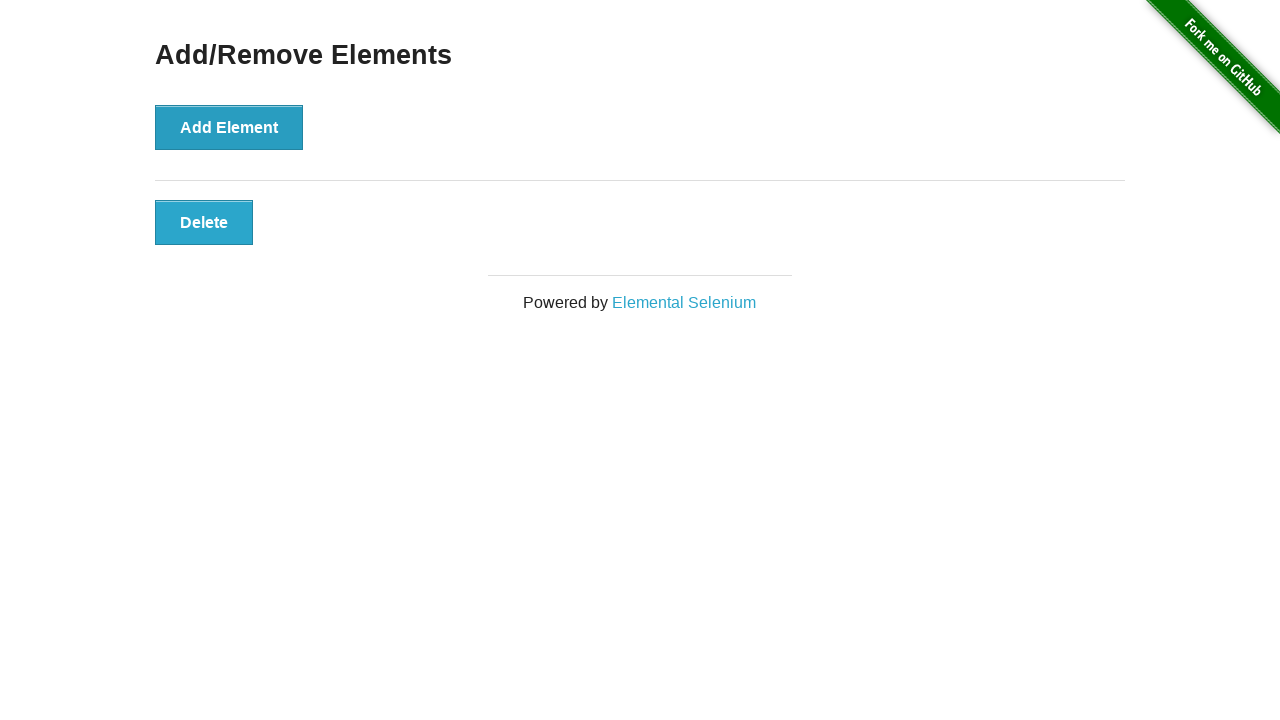

Clicked 'Add Element' button at (229, 127) on xpath=//button[text()="Add Element"]
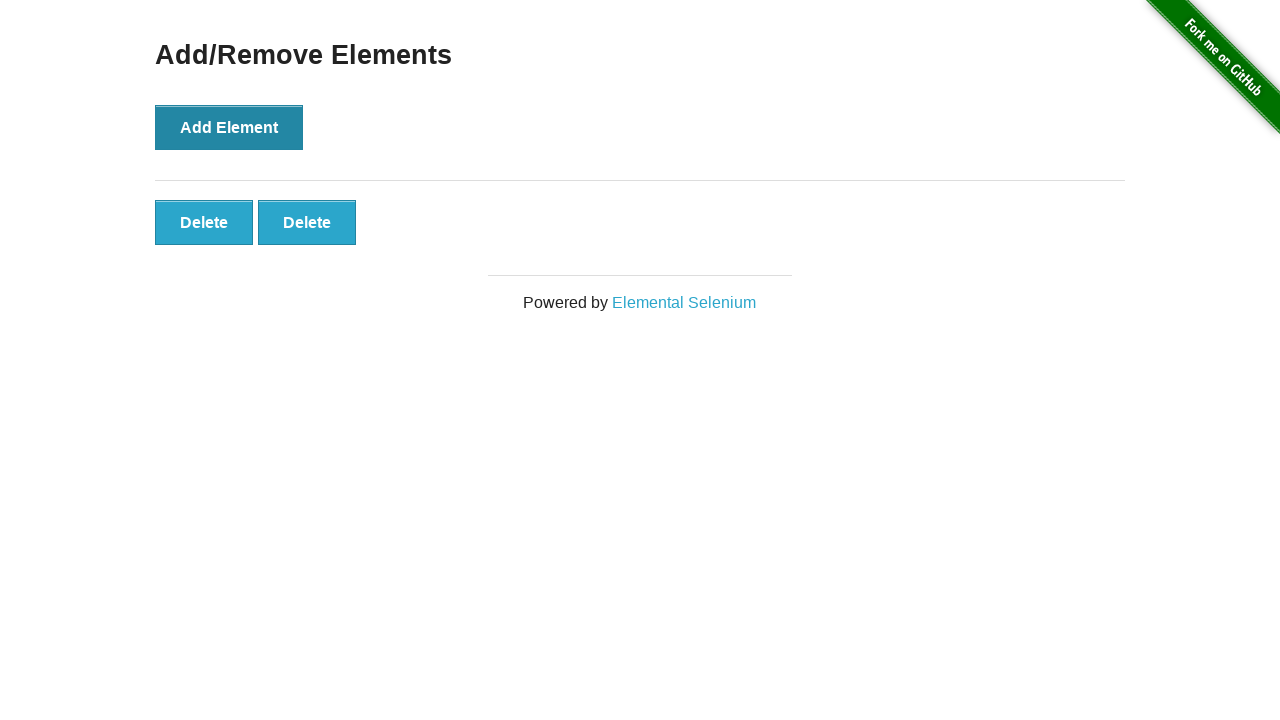

Clicked 'Add Element' button at (229, 127) on xpath=//button[text()="Add Element"]
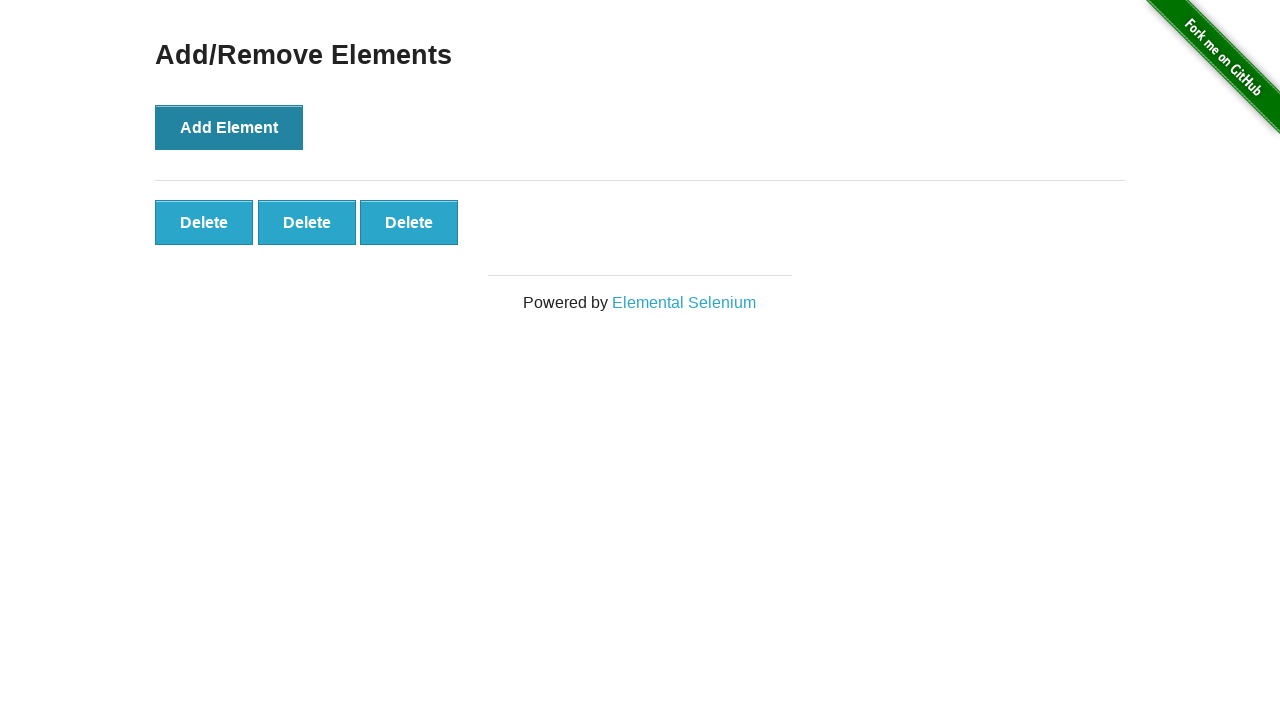

Clicked 'Add Element' button at (229, 127) on xpath=//button[text()="Add Element"]
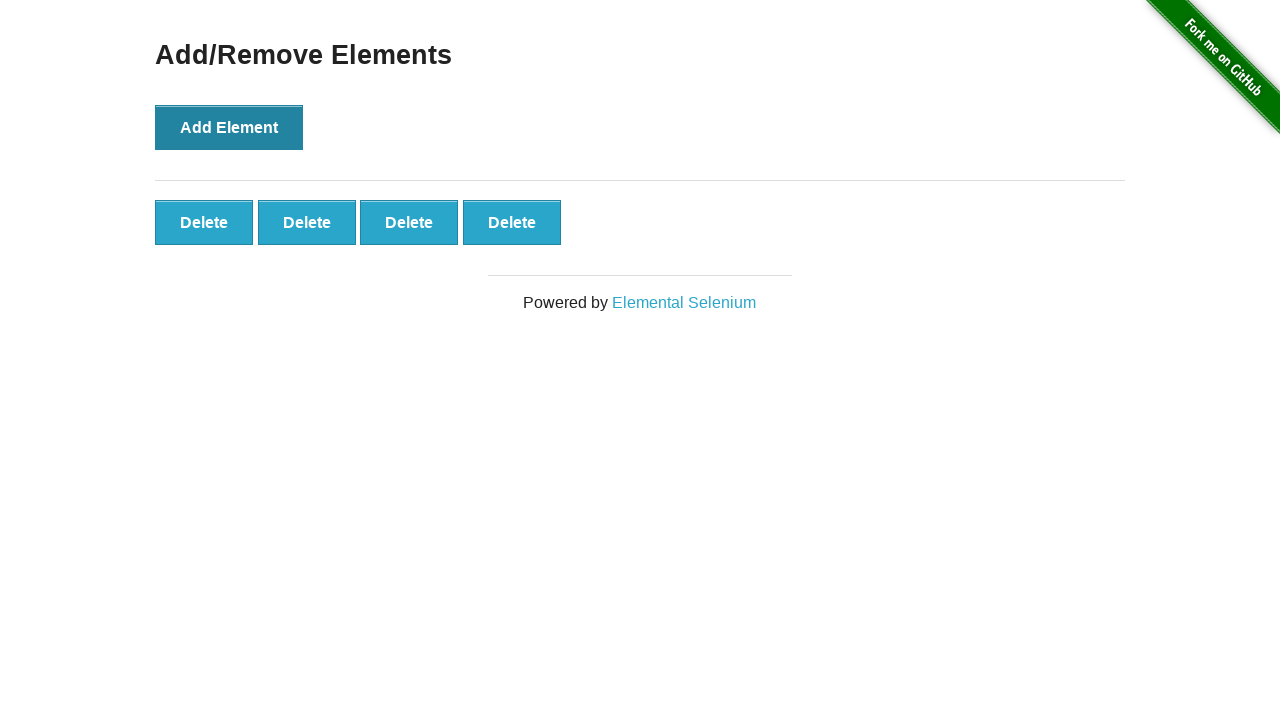

Clicked 'Add Element' button at (229, 127) on xpath=//button[text()="Add Element"]
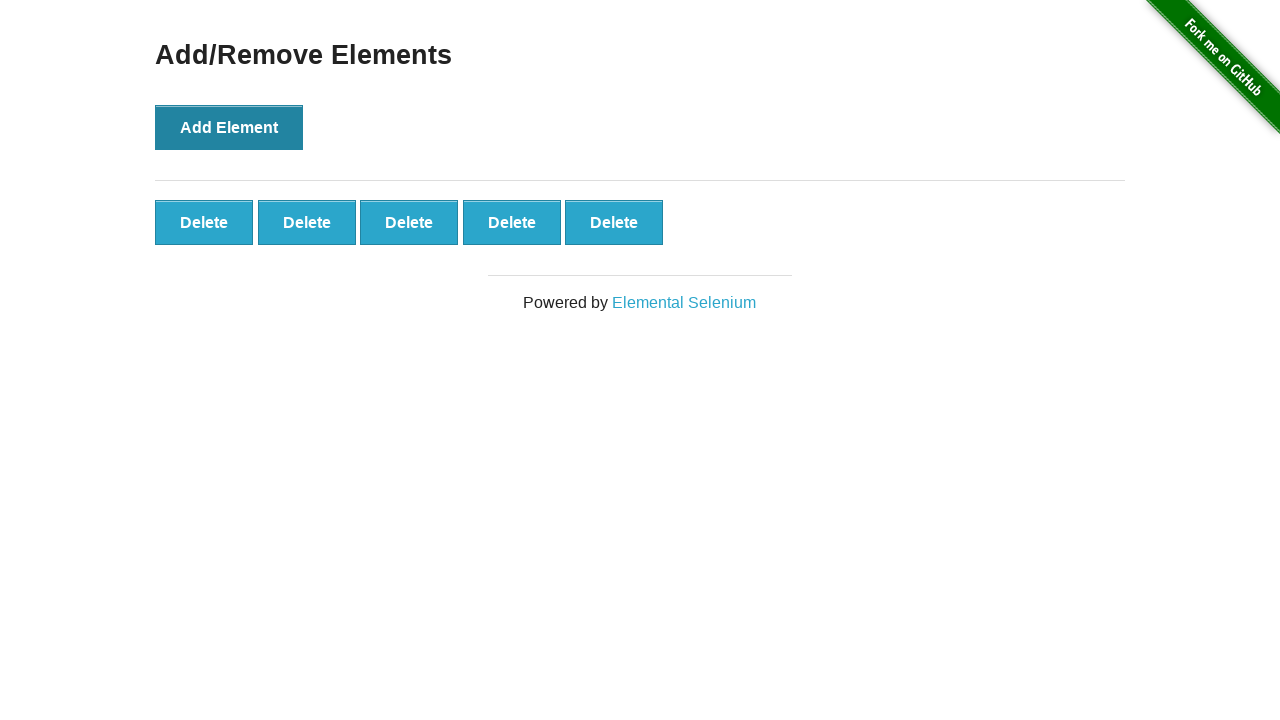

Delete buttons appeared on the page
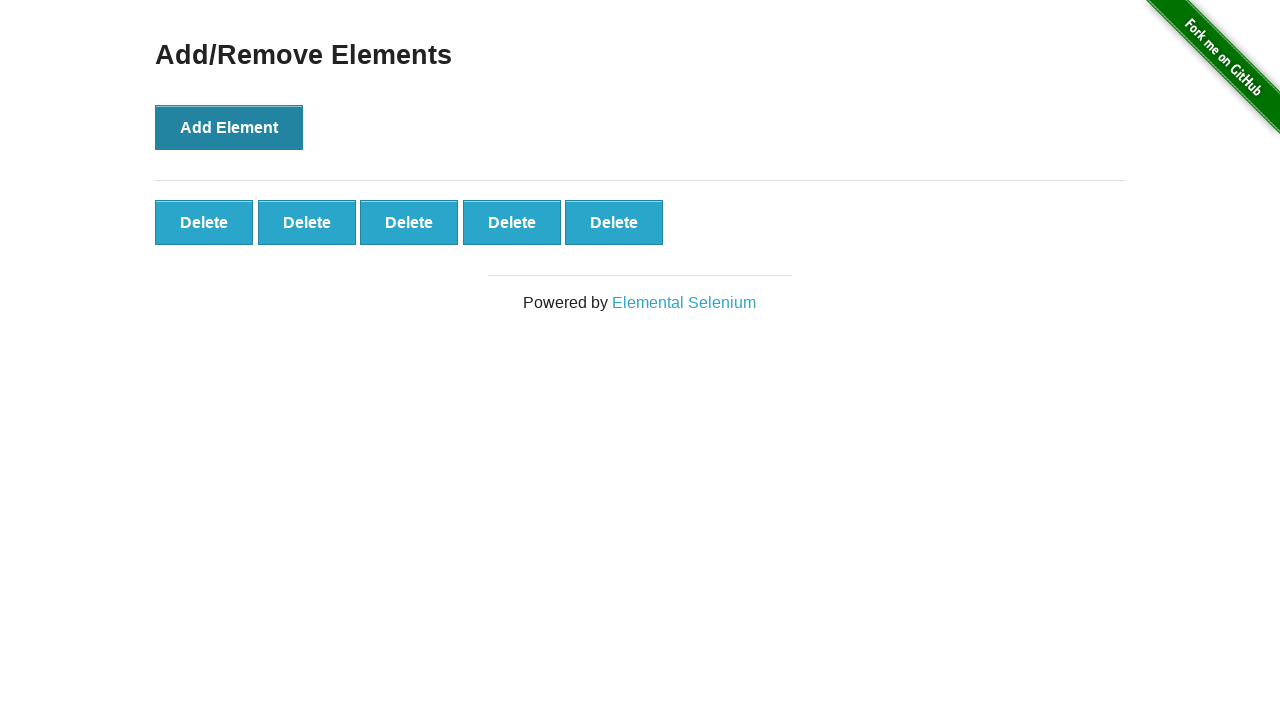

Verified that 5 Delete buttons were created
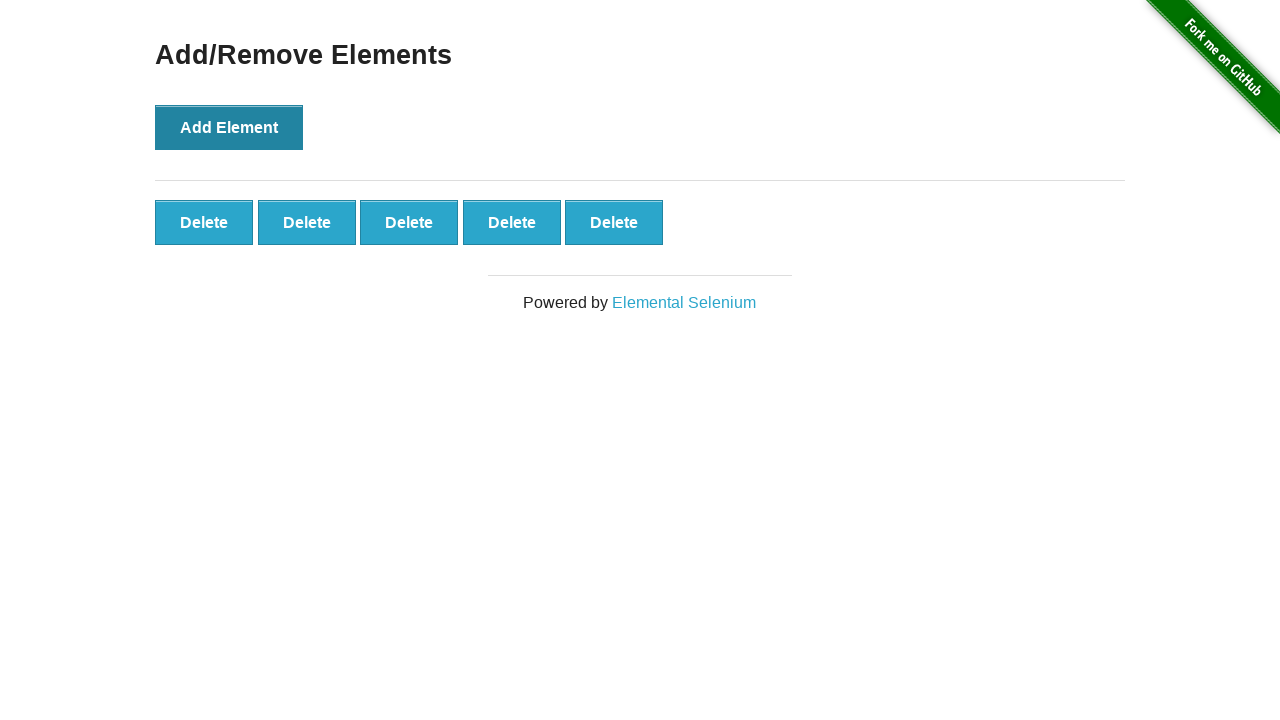

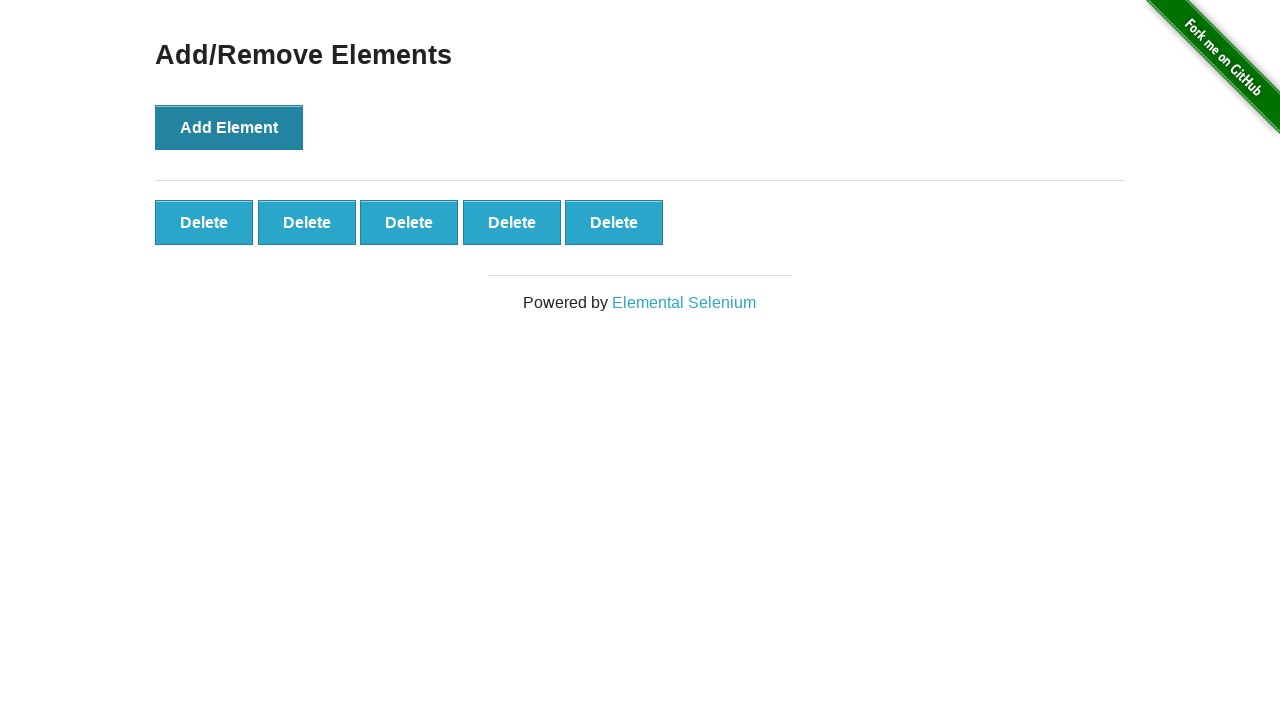